Tests the Browser Windows functionality by navigating to the Alerts, Frame & Windows section, clicking to open a new browser window, switching to it, and validating the sample page message.

Starting URL: https://demoqa.com/

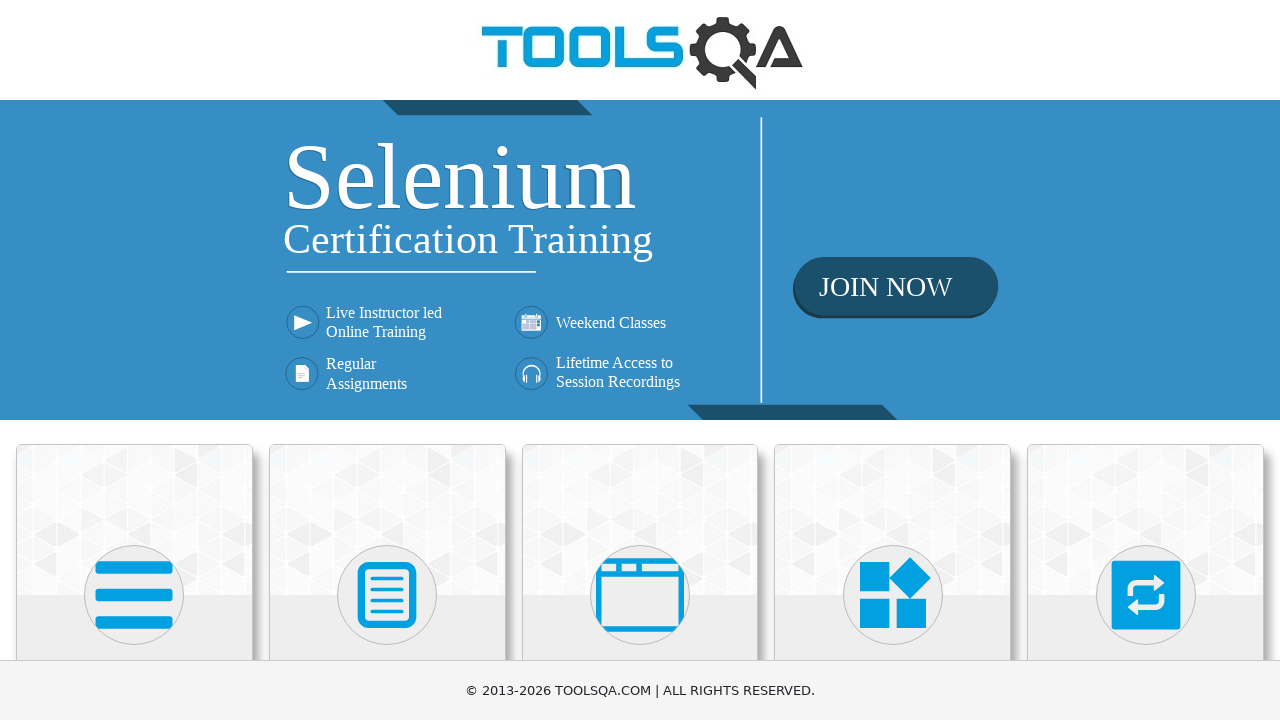

Waited for 'Alerts, Frame & Windows' card to be visible
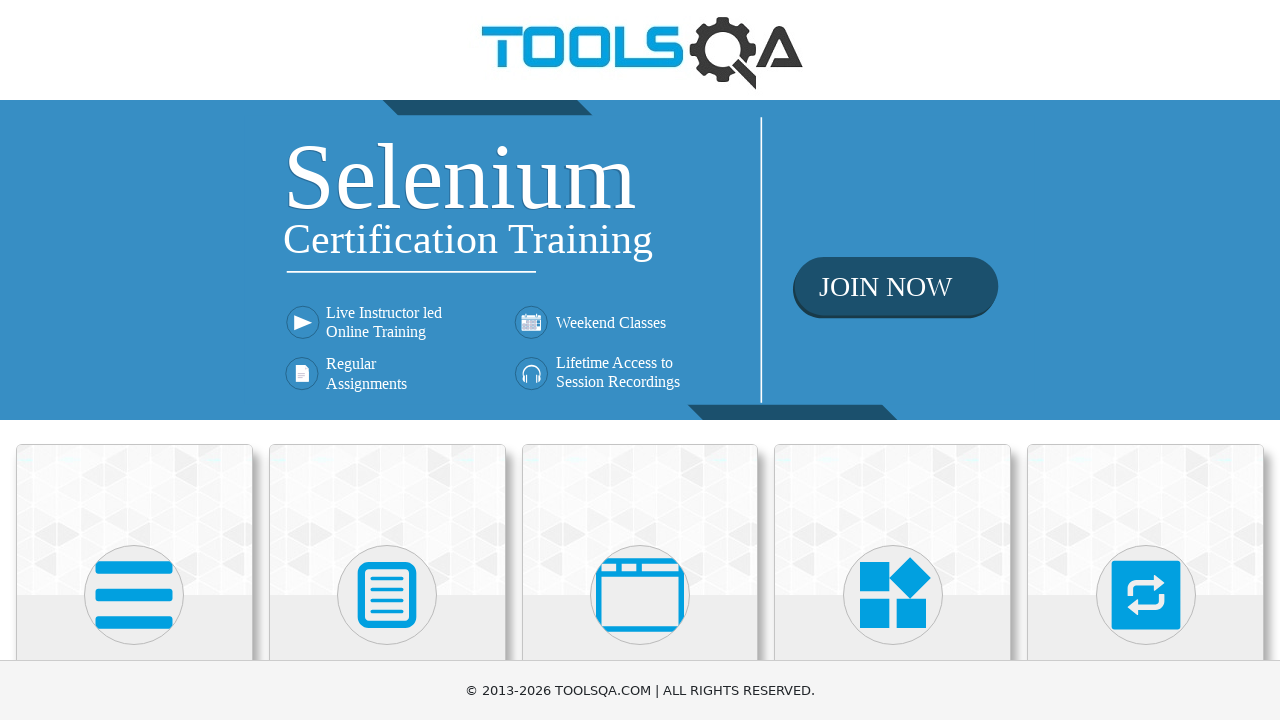

Clicked on 'Alerts, Frame & Windows' card at (640, 360) on xpath=//h5[text()='Alerts, Frame & Windows']
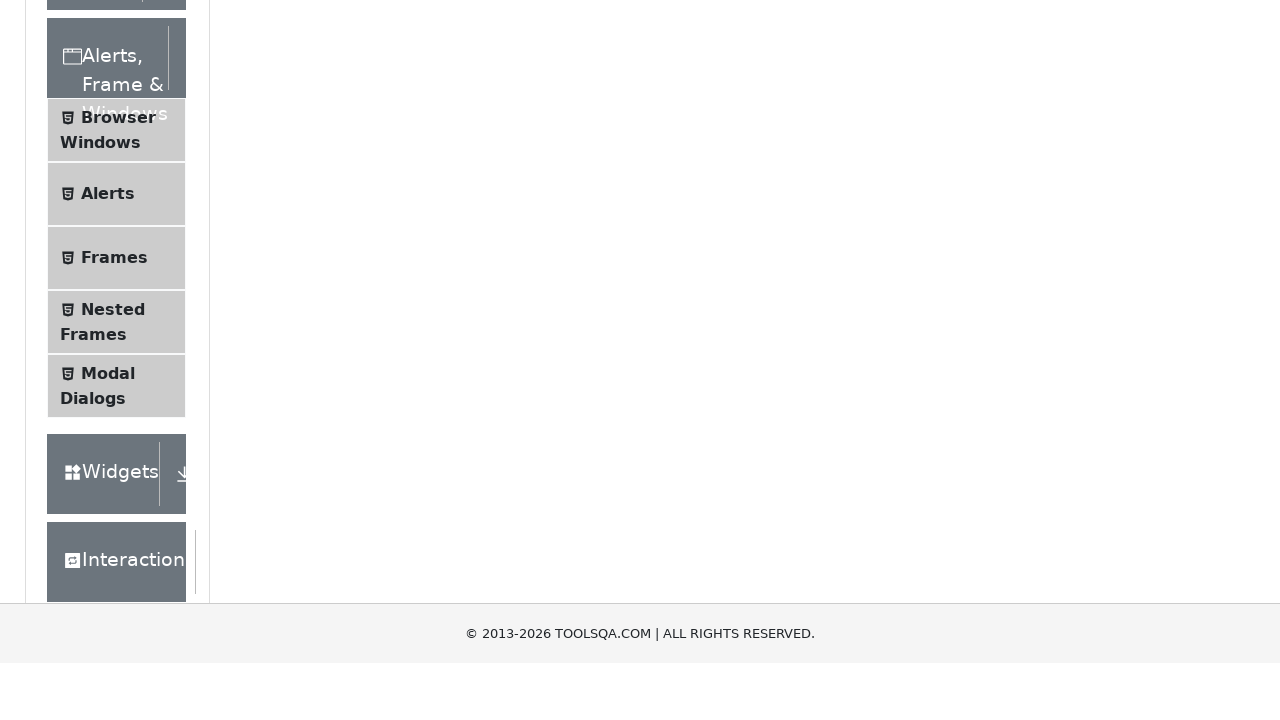

Waited for 'Browser Windows' menu item to be visible
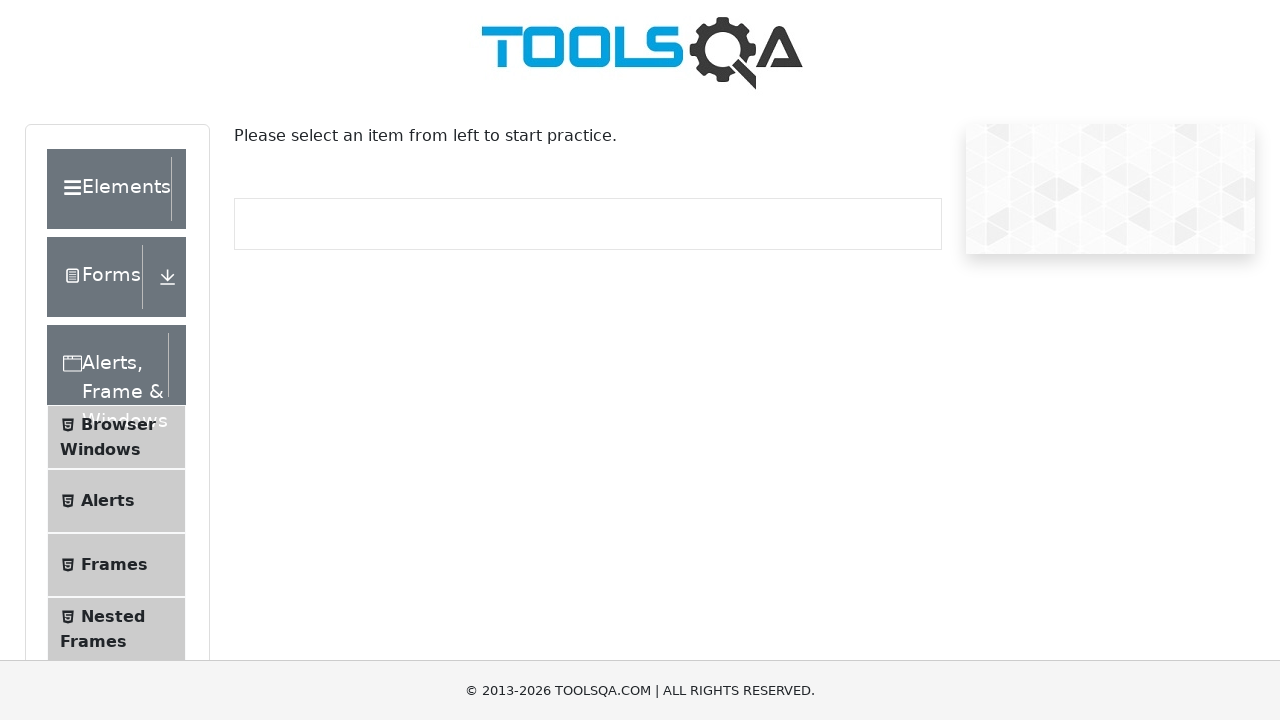

Clicked on 'Browser Windows' menu item at (118, 424) on xpath=//span[text()='Browser Windows']
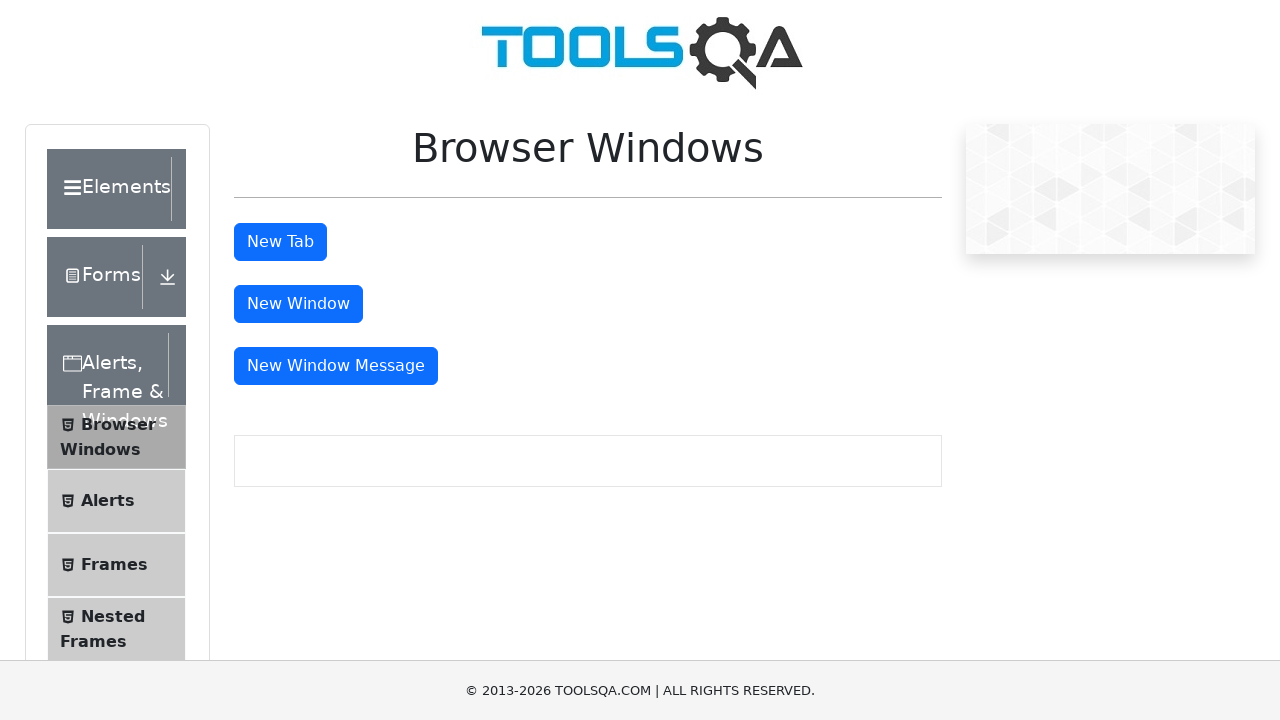

Waited for 'New Window' button to be visible
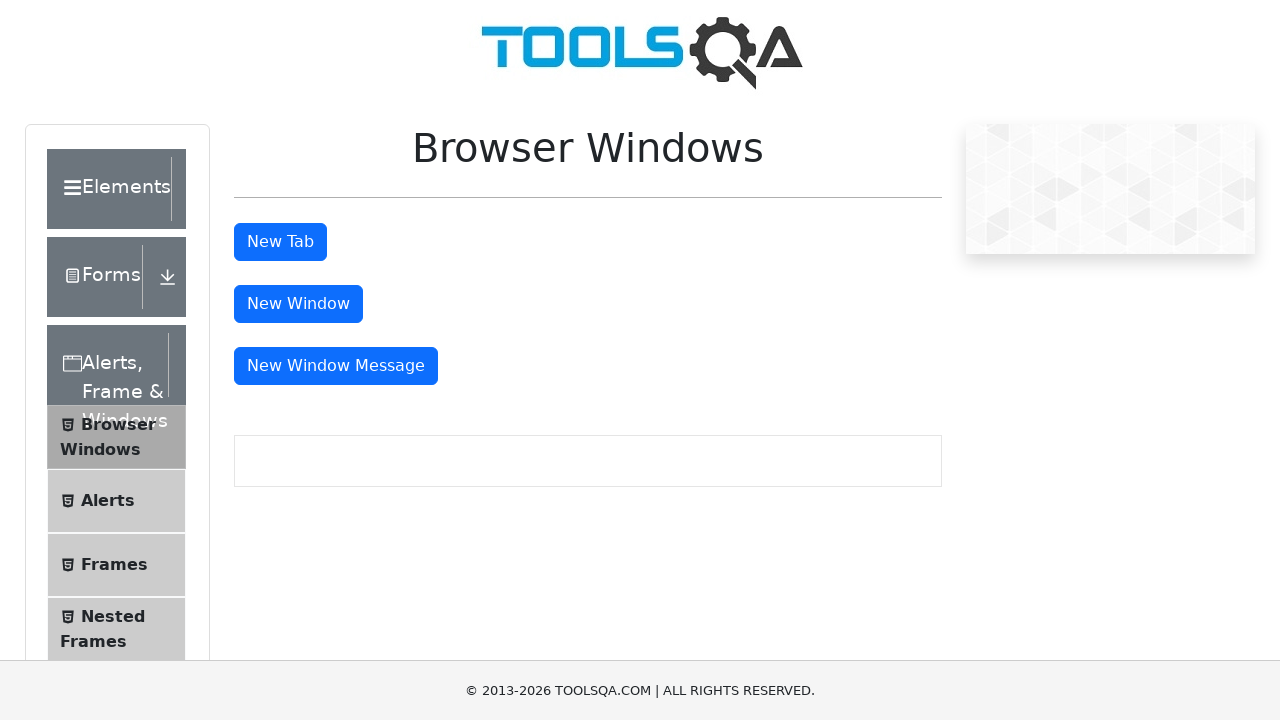

Clicked 'New Window' button at (298, 304) on #windowButton
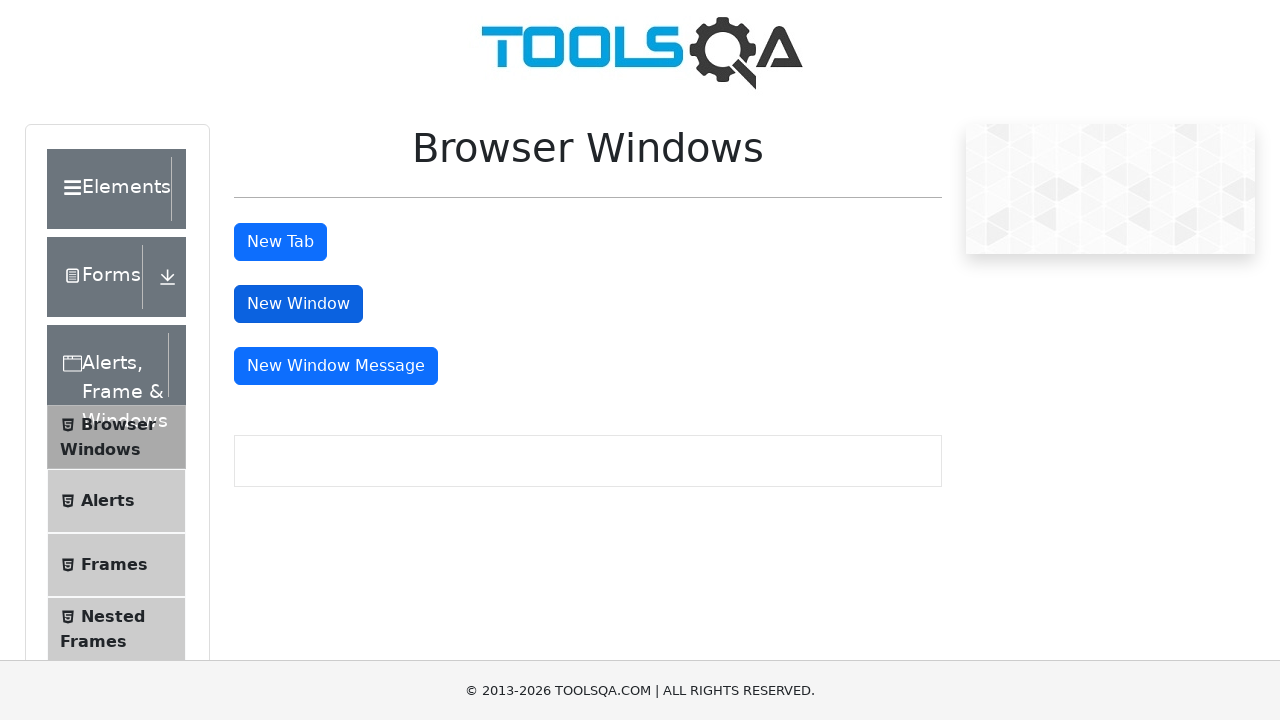

New browser window opened and captured
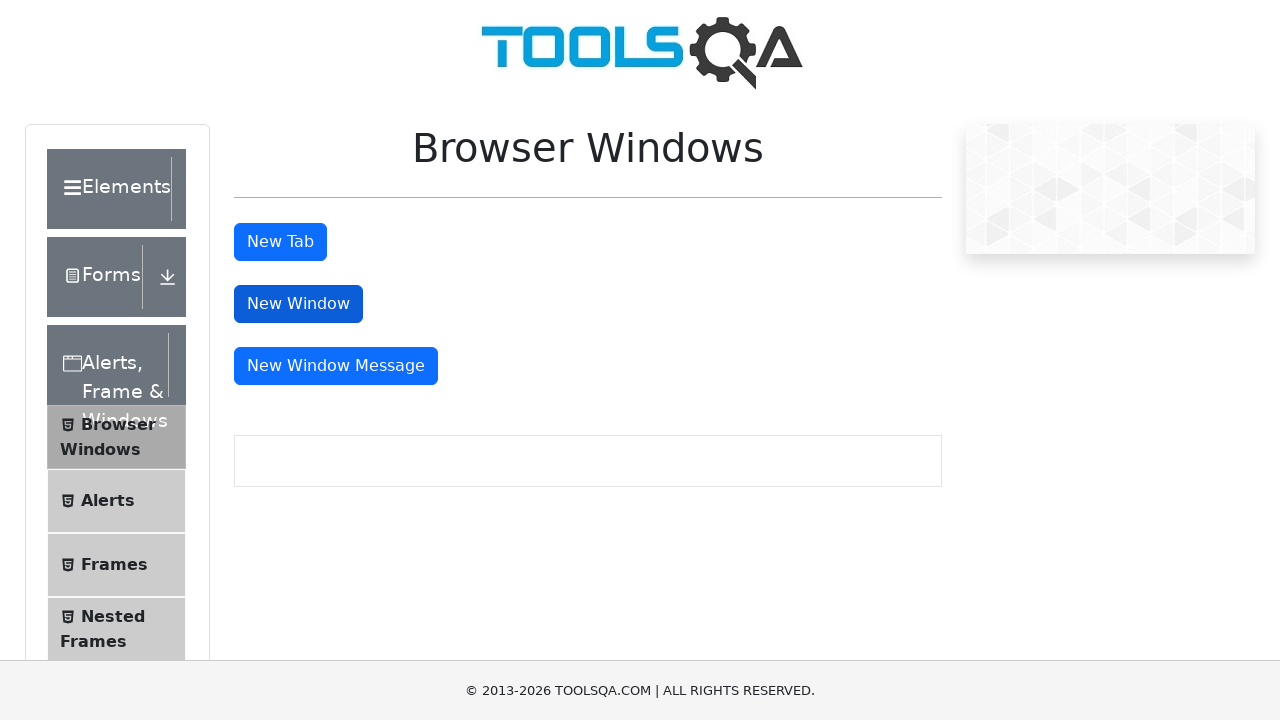

New window page loaded completely
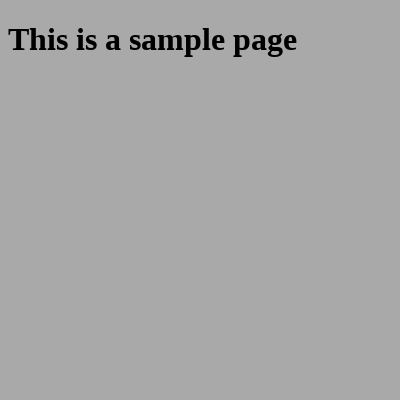

Retrieved body text content from new window
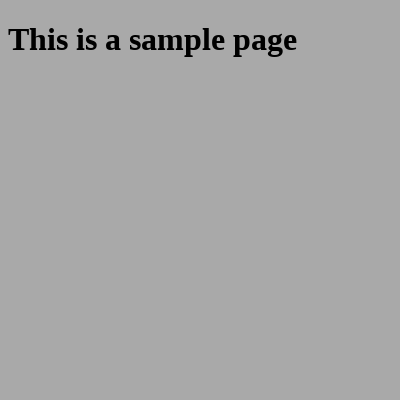

Validated that 'This is a sample page' message is present in new window
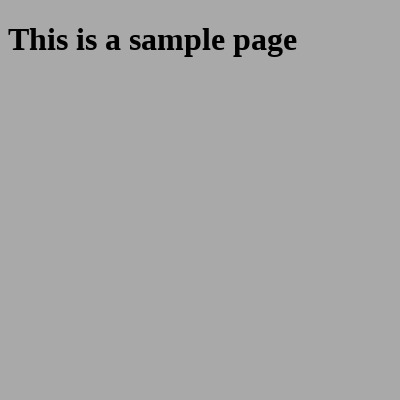

Closed the new browser window
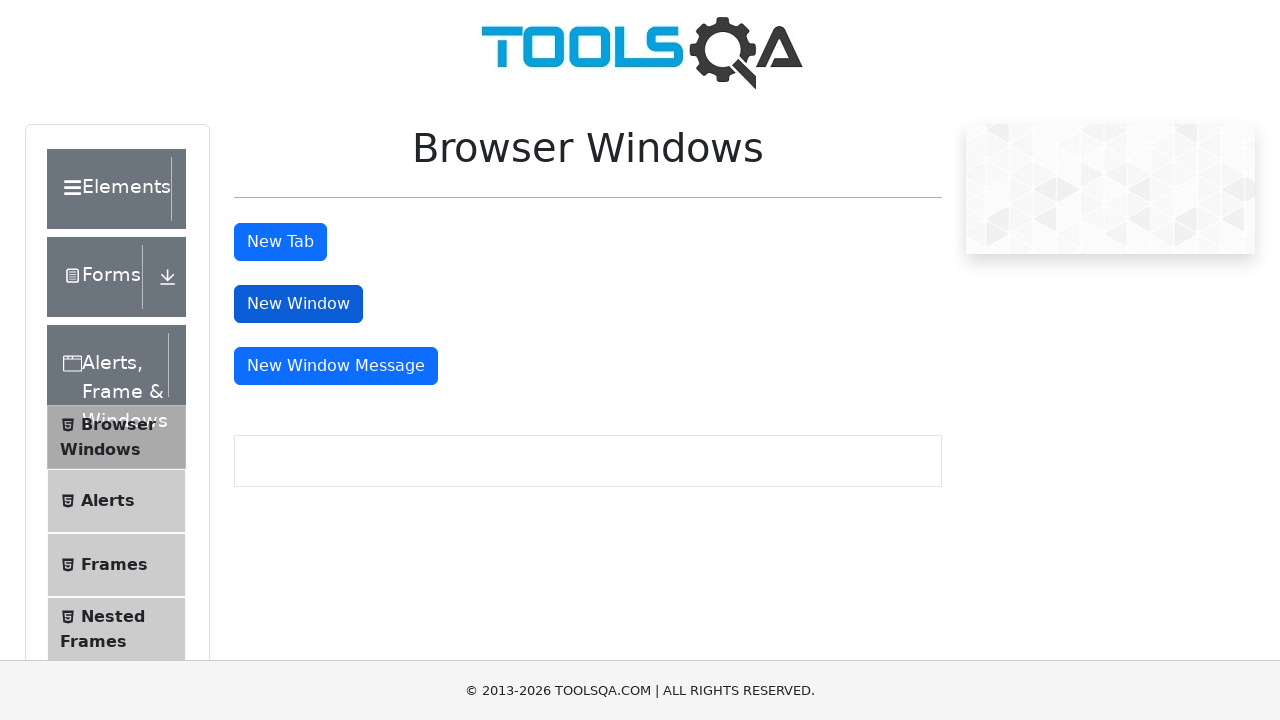

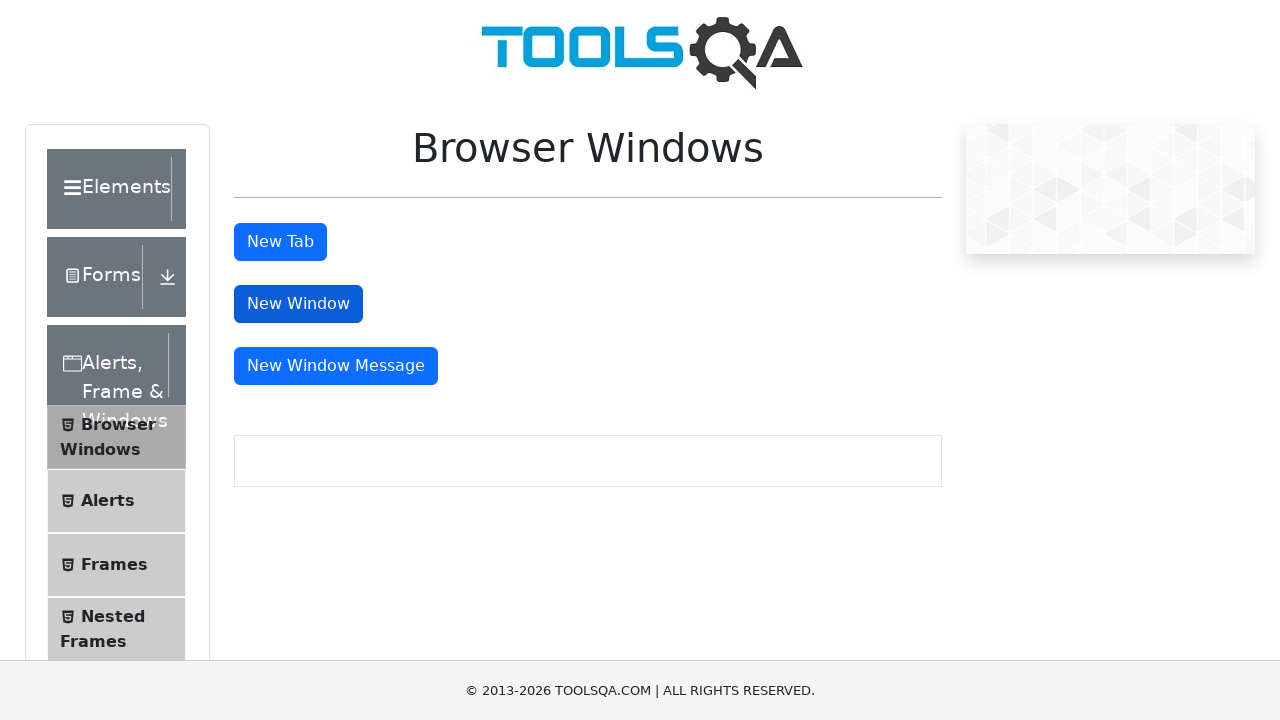